Tests page scrolling functionality by performing various scroll actions including page down, end, page up, and home

Starting URL: https://www.sberbank.ru/

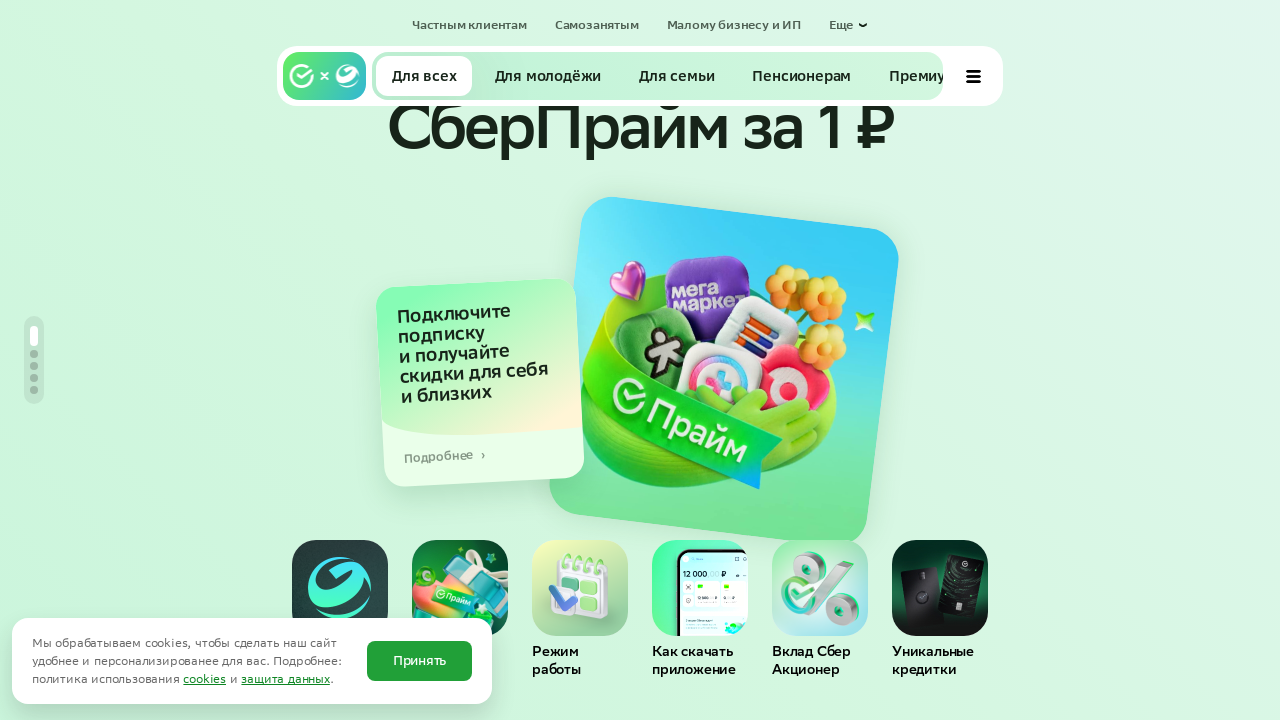

Scrolled down one page using PageDown key
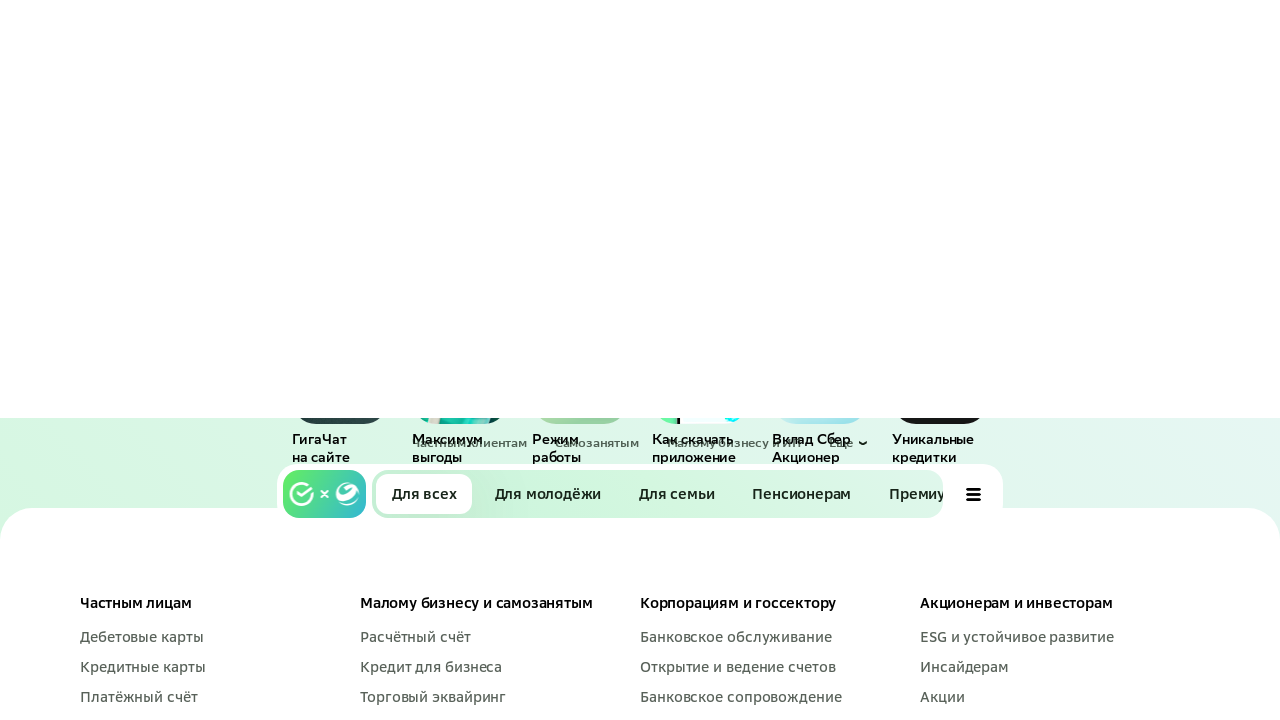

Scrolled to bottom of page using End key
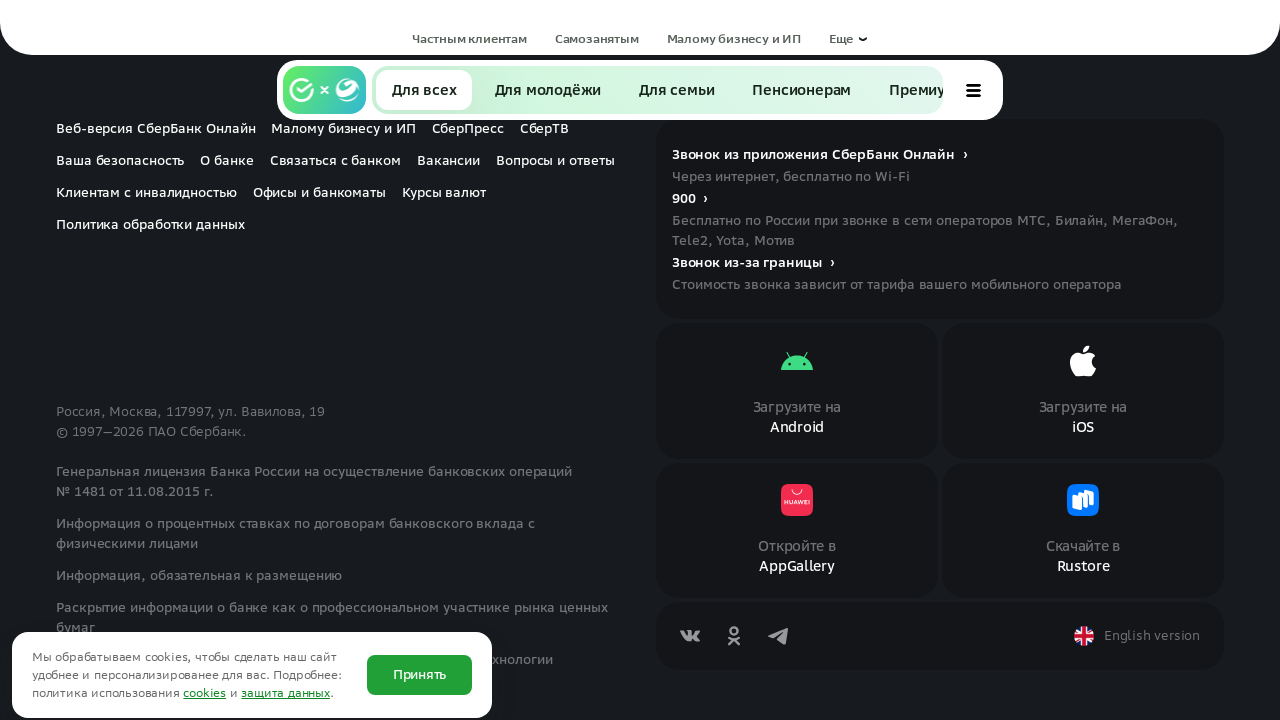

Scrolled up one page using PageUp key
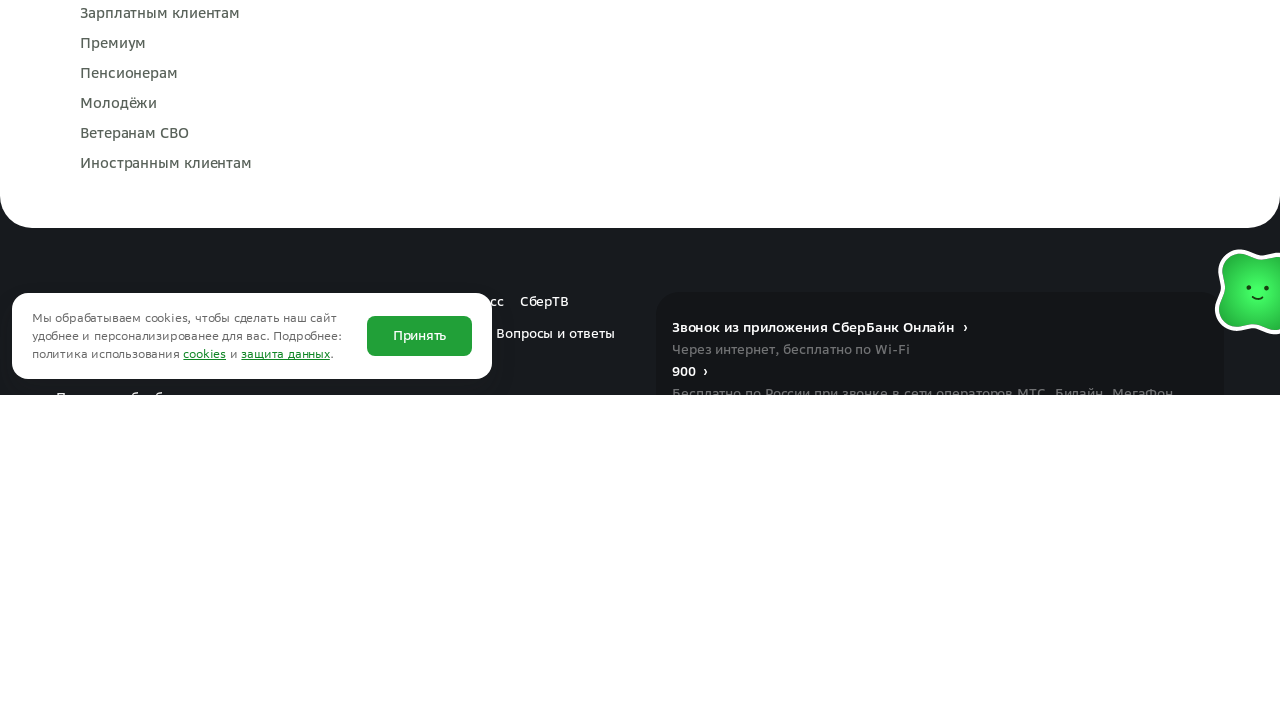

Scrolled to top of page using Home key
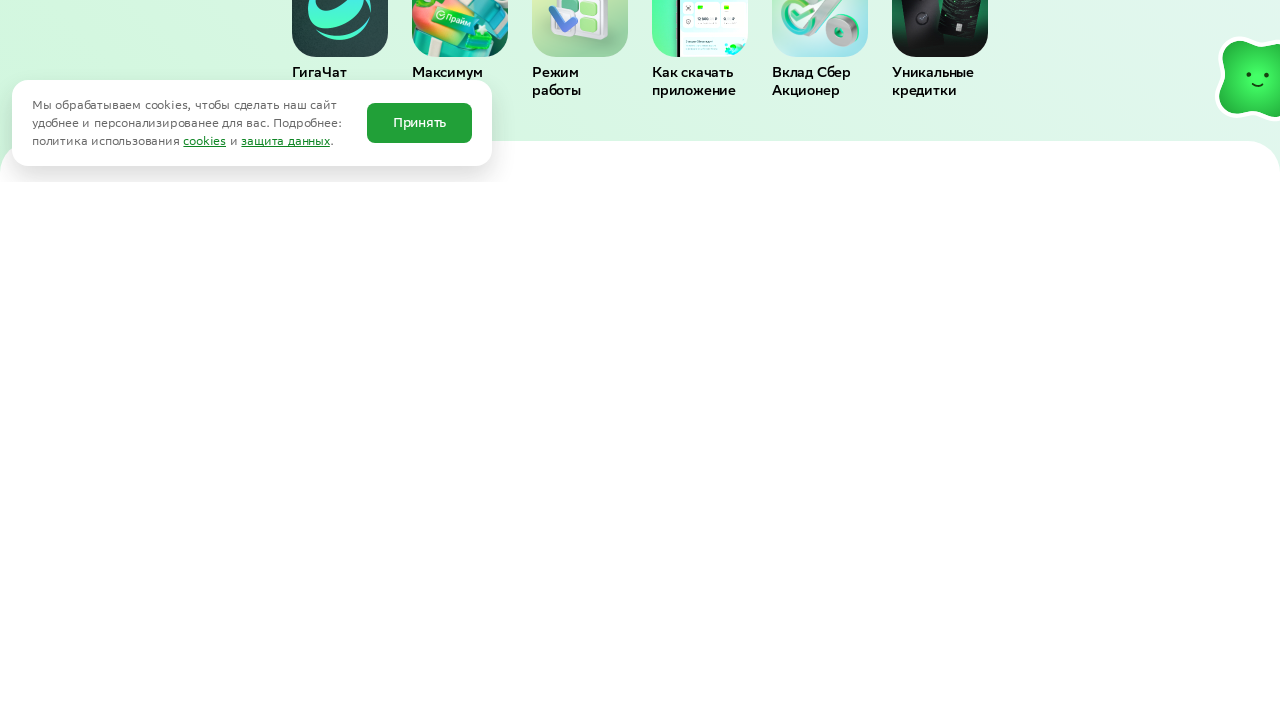

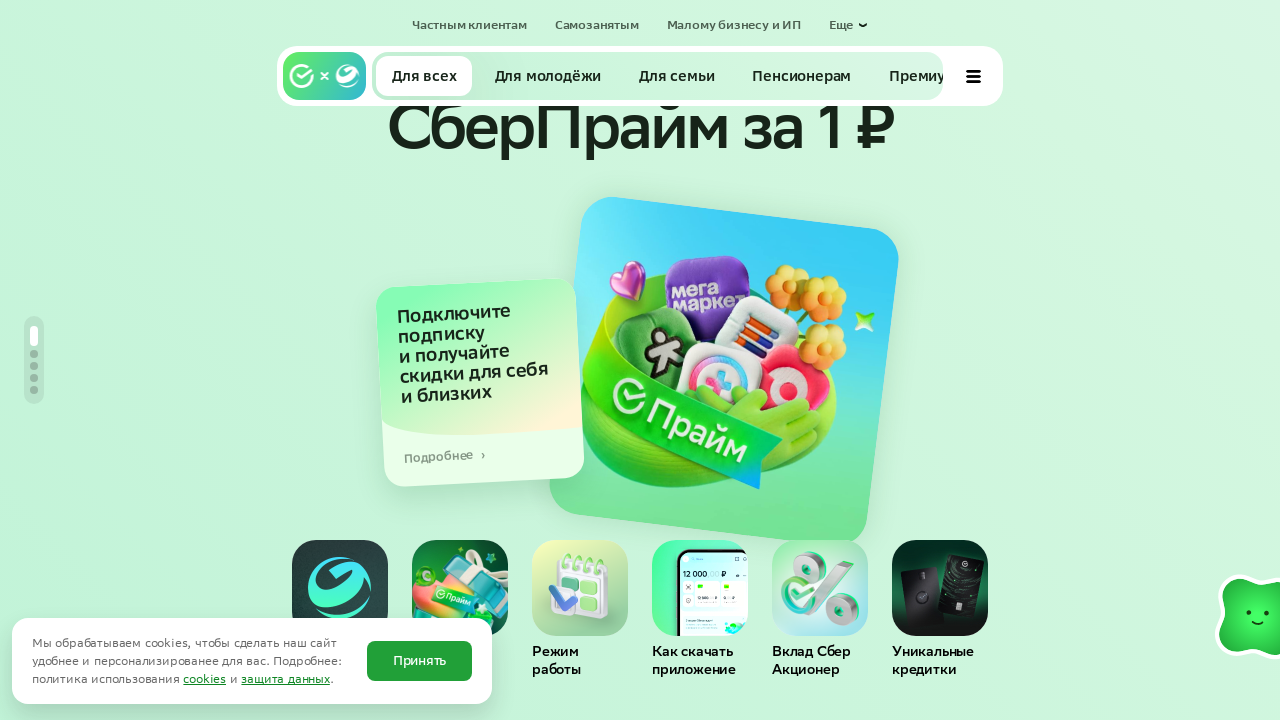